Tests browser navigation commands by navigating to different URLs, going back in history, and refreshing the page. This demonstrates basic navigation functionality without performing any actual login.

Starting URL: https://katalon-demo-cura.herokuapp.com/profile.php#login

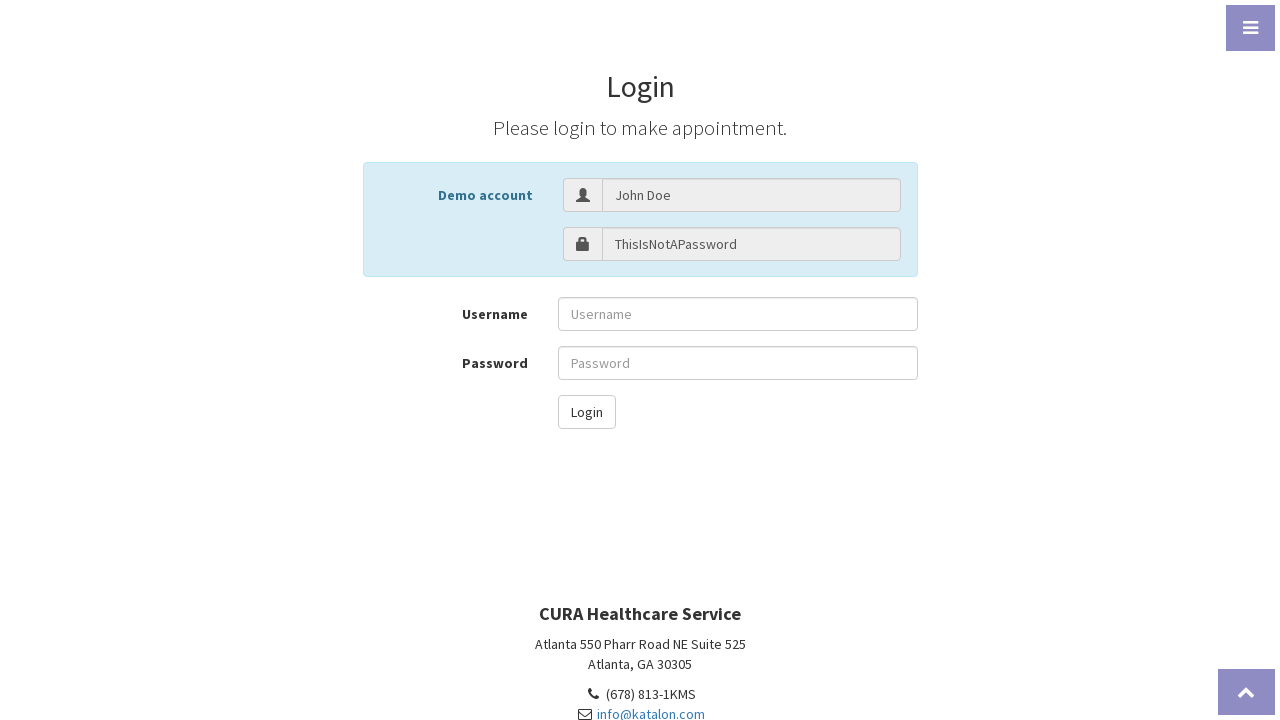

Navigated to CURA demo profile page login
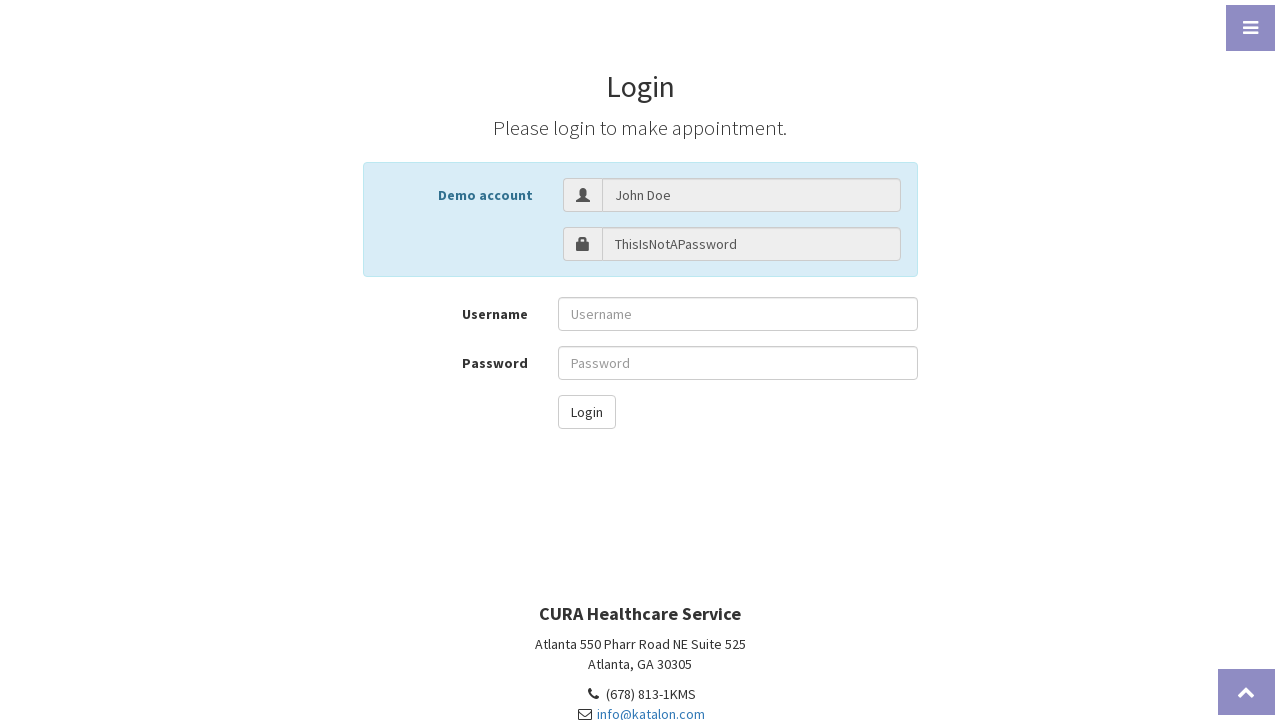

Navigated back in browser history
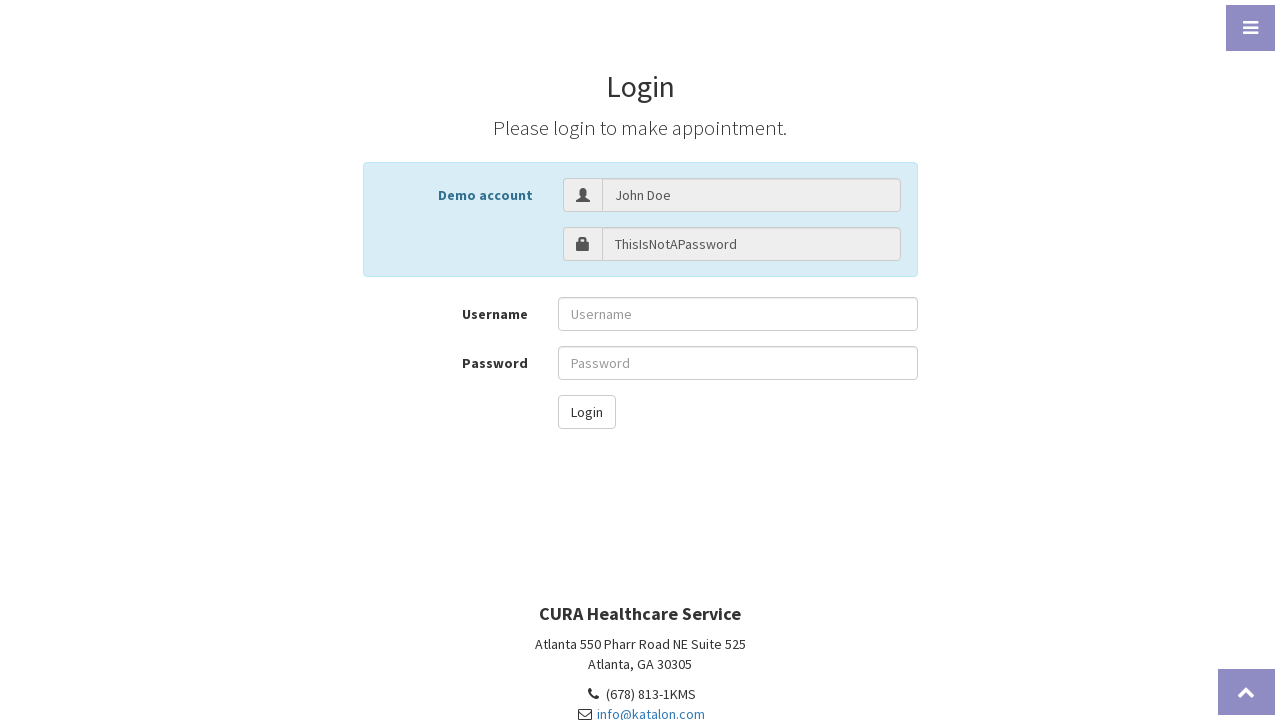

Navigated back in browser history again
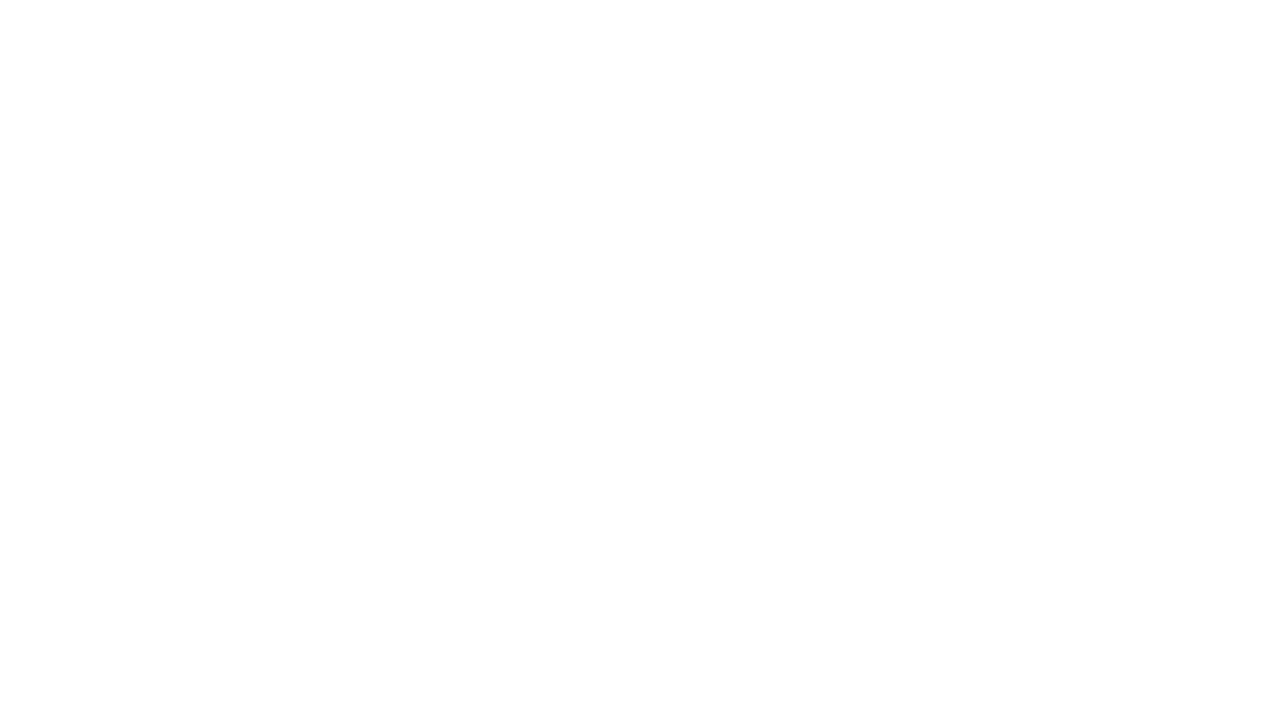

Refreshed the current page
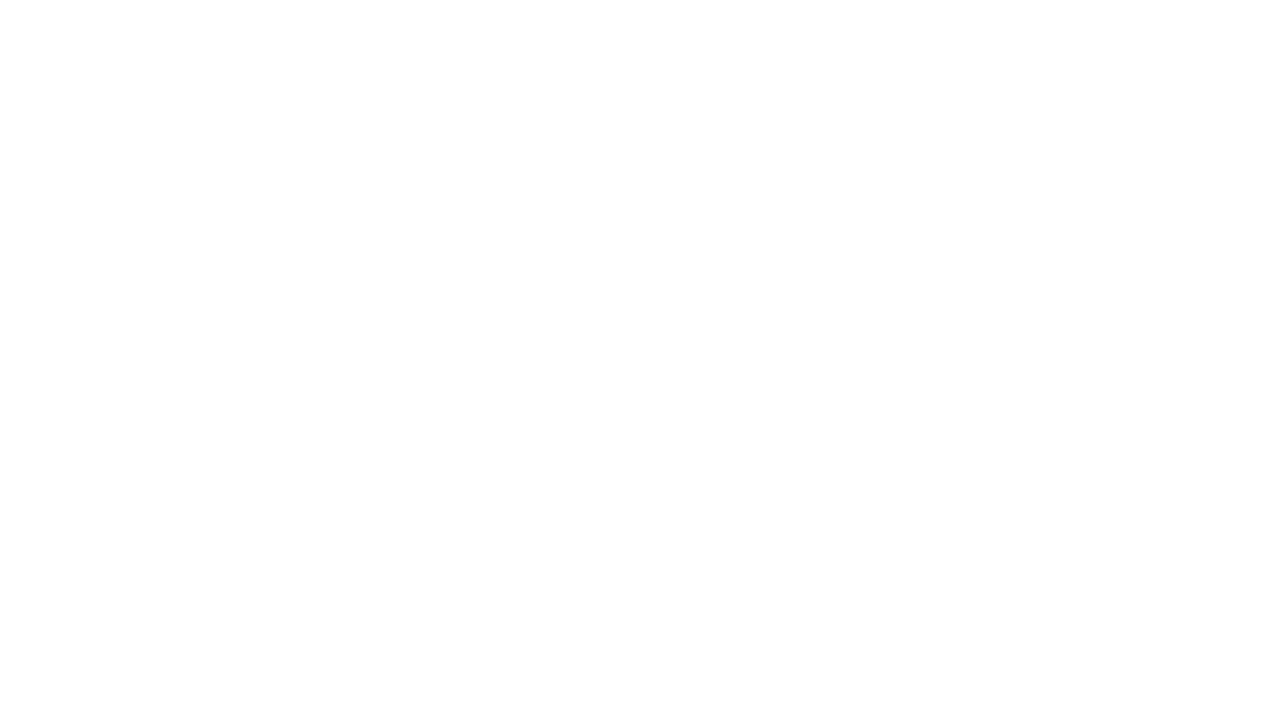

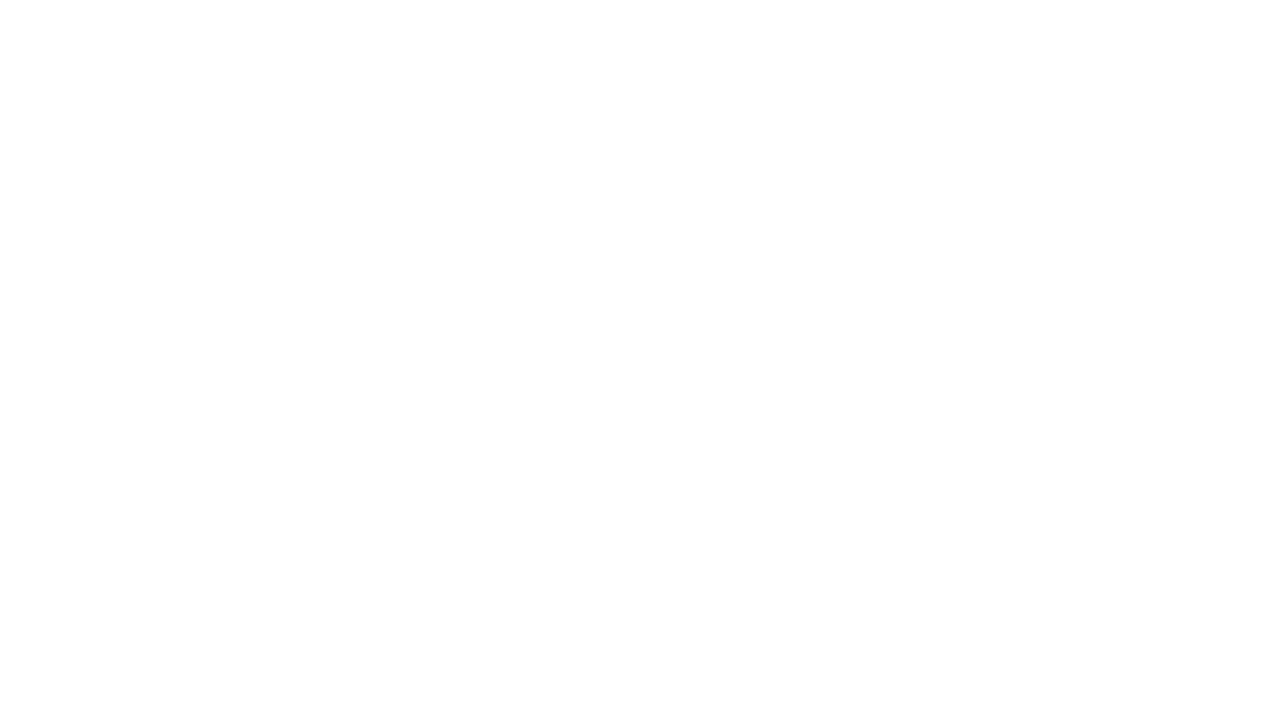